Tests navigation to Custom App section by hovering and clicking Desktop App, then navigating again to click E-Learning

Starting URL: https://www.tranktechnologies.com/

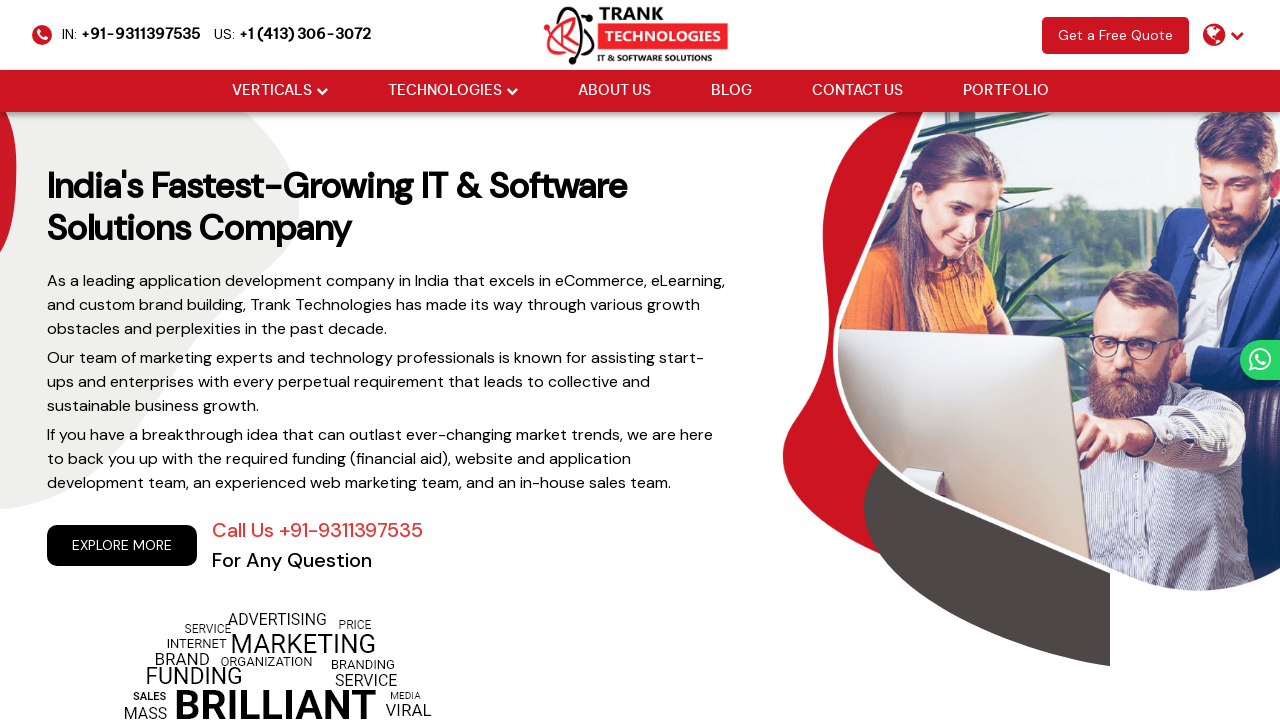

Navigated to Trank Technologies homepage
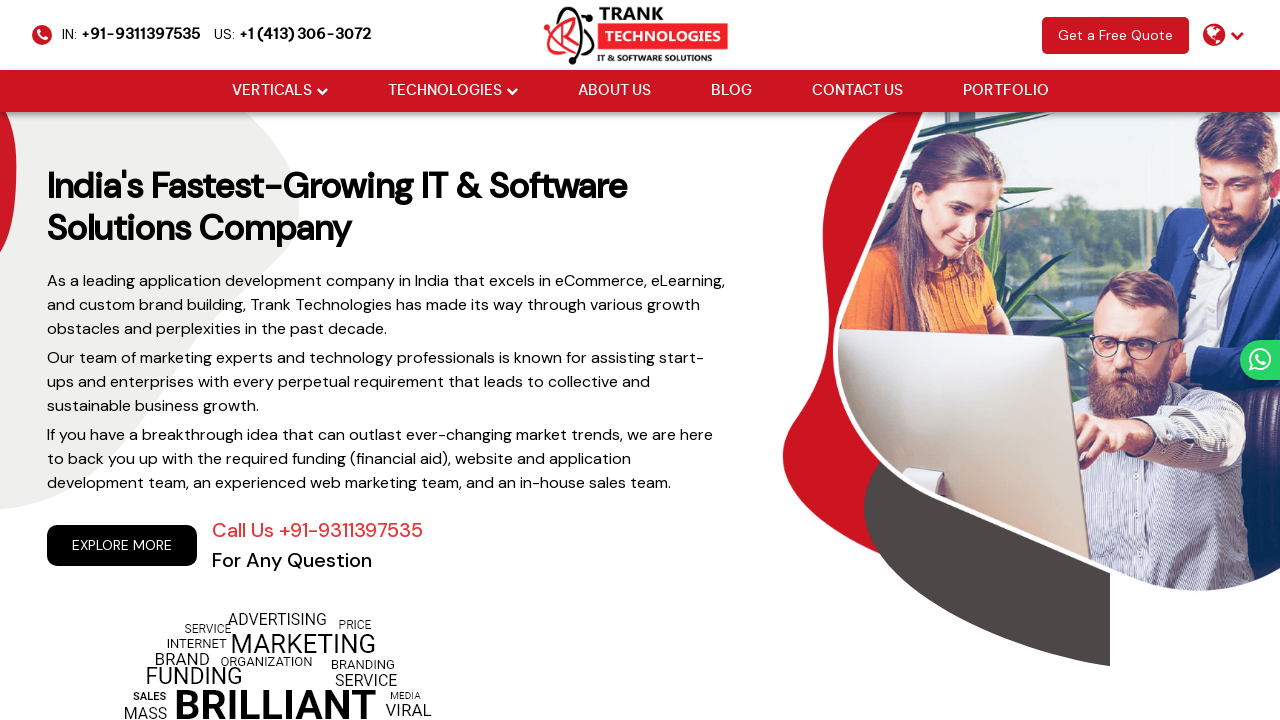

Hovered over Vertical menu item at (272, 91) on (//a[@href='#'])[2]
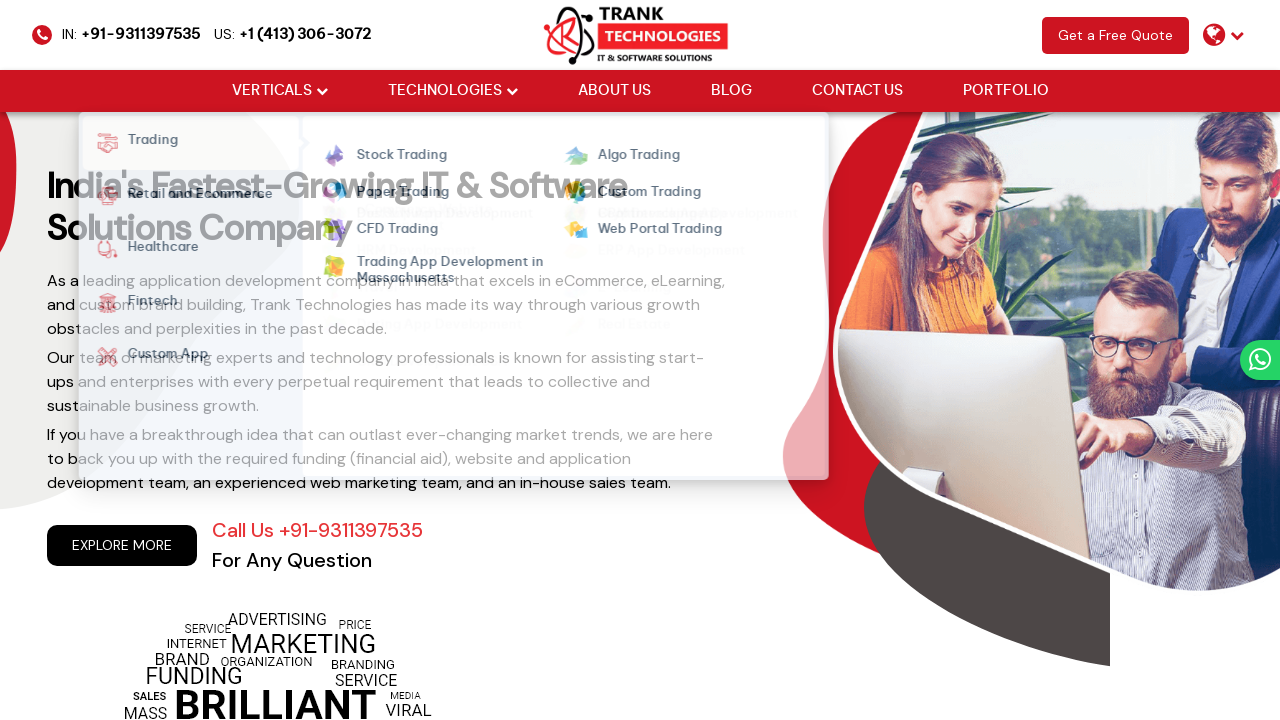

Hovered over Custom App submenu at (161, 357) on xpath=//strong[normalize-space()='Custom App']
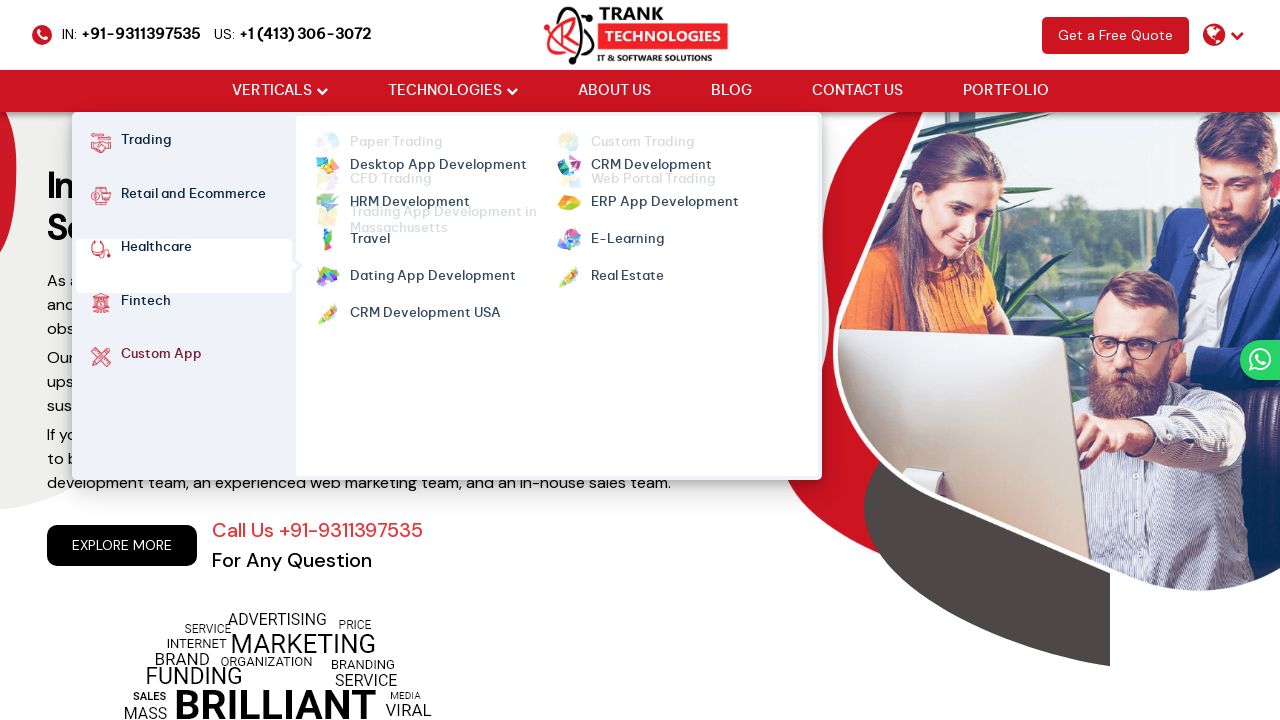

Clicked on Desktop App link at (438, 156) on xpath=//ul[@class='cm-flex cm-flex-wrap']//a[contains(text(),'Desktop App')]
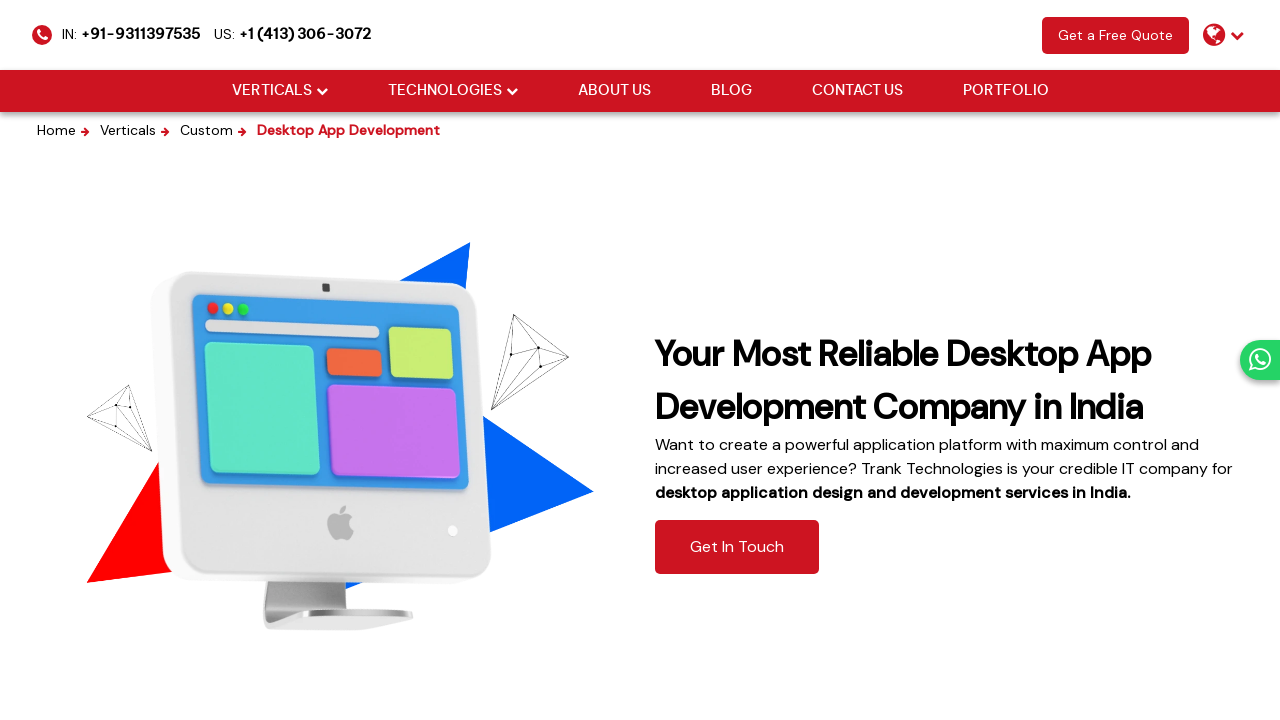

Hovered over Vertical menu item again at (272, 91) on (//a[@href='#'])[2]
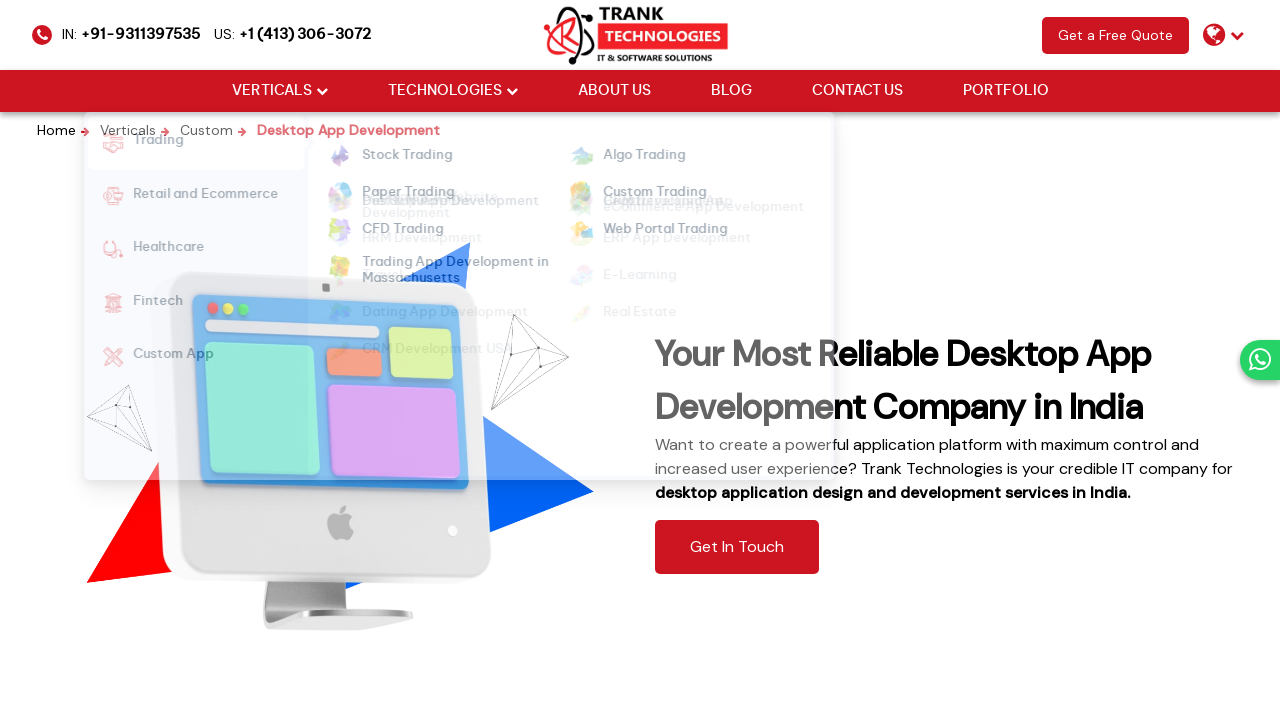

Hovered over Custom App submenu again at (161, 357) on xpath=//strong[normalize-space()='Custom App']
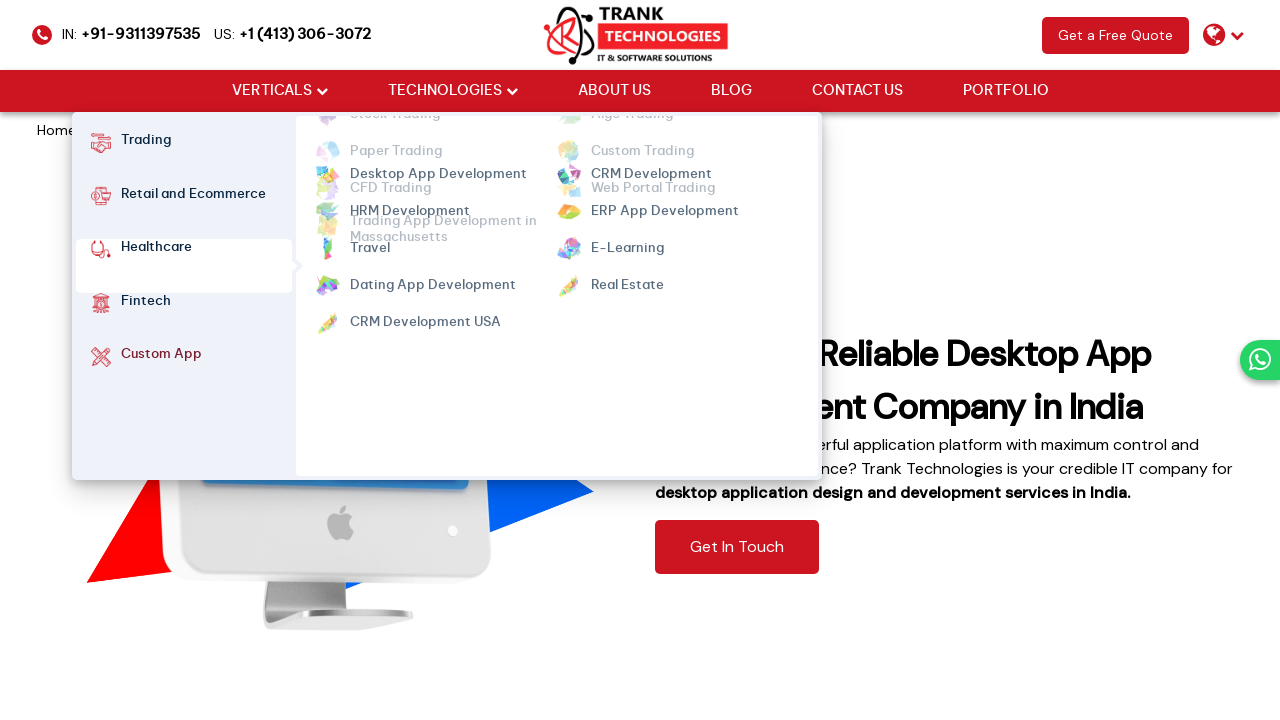

Clicked on E-Learning link at (627, 230) on xpath=//ul[@class='cm-flex cm-flex-wrap']//a[@class='mm-active'][normalize-space
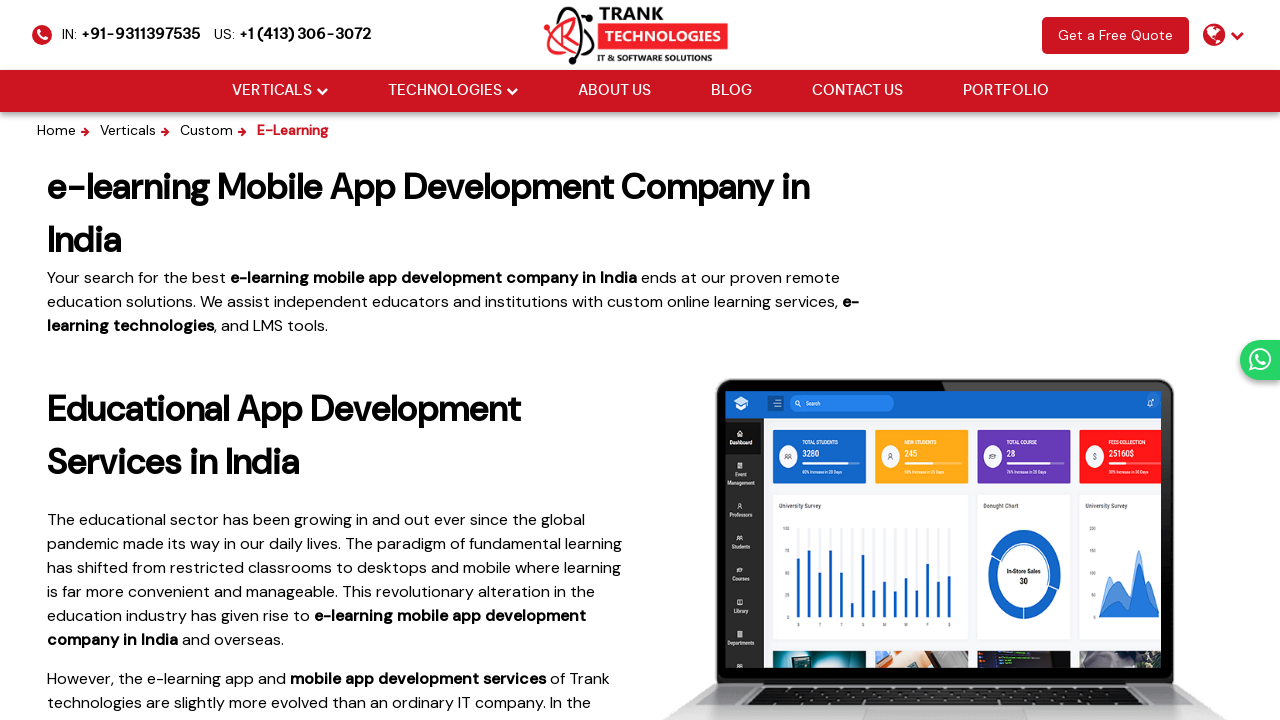

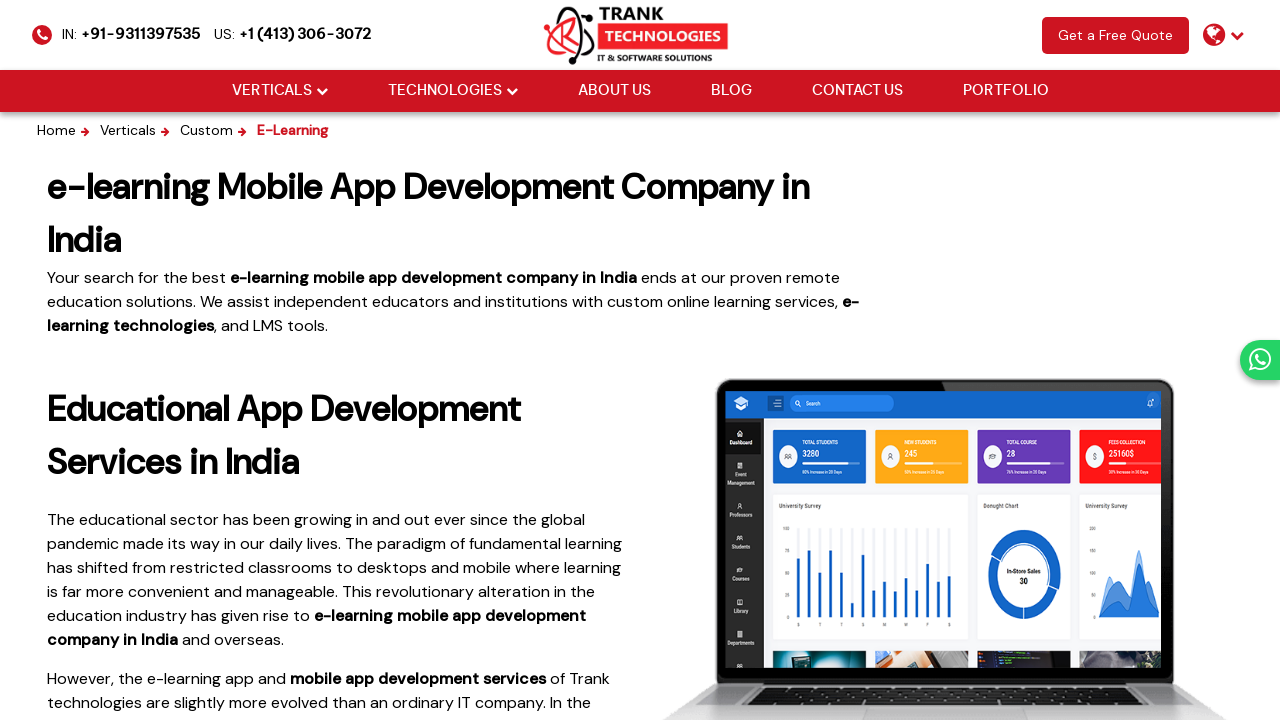